Tests a Selenium practice form by entering personal details (first name, last name), selecting gender, years of experience, profession, automation tools, and continent, then submitting the form.

Starting URL: https://www.techlistic.com/p/selenium-practice-form.html

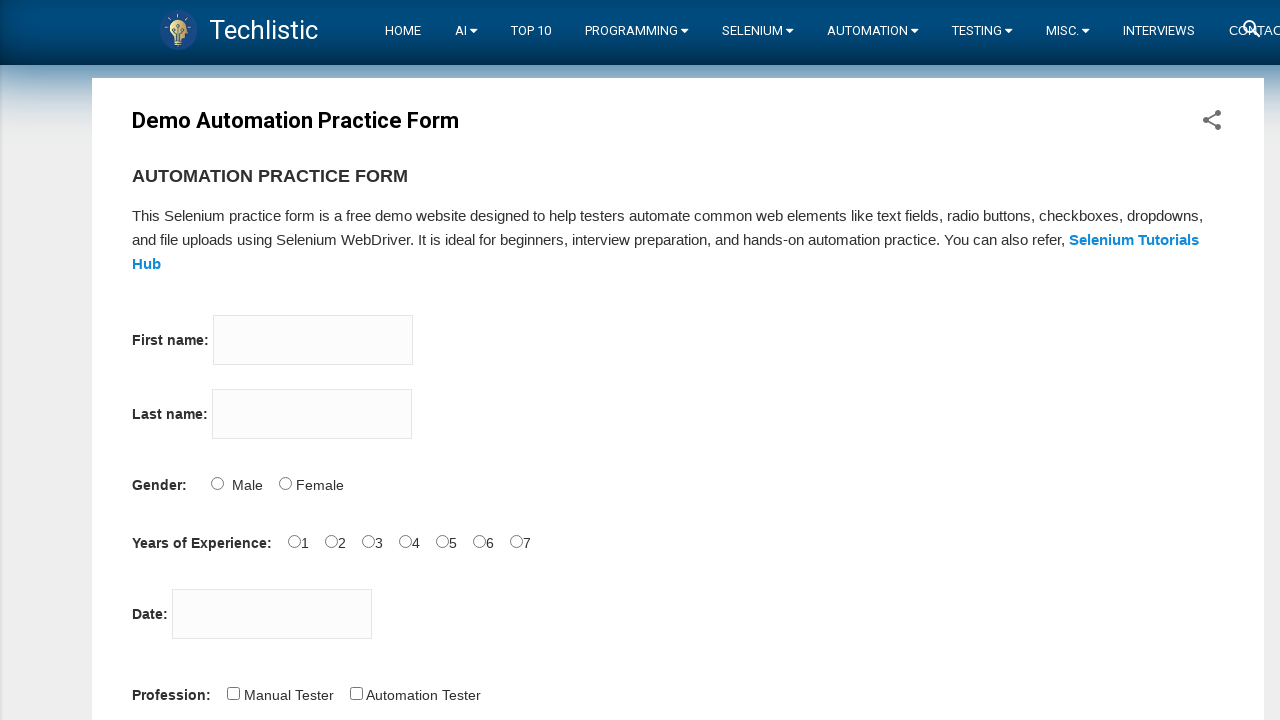

Waited for form to load - first name field is visible
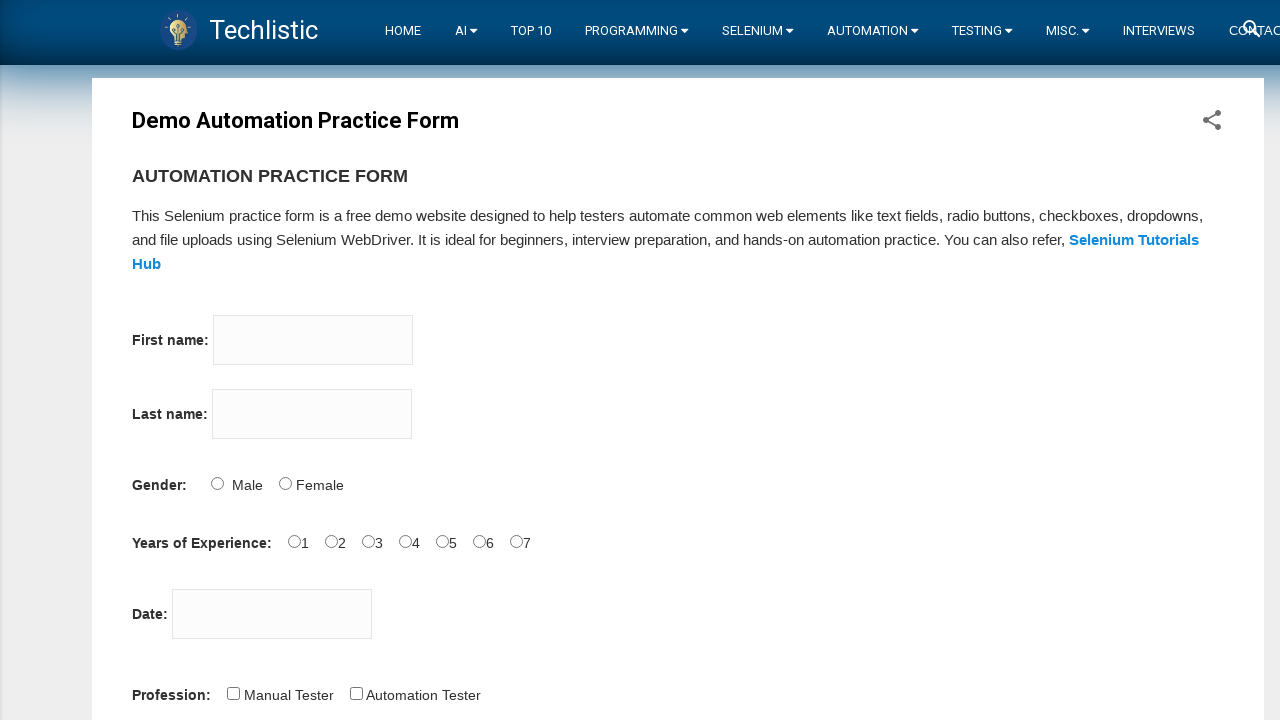

Entered first name 'John' on input[name='firstname']
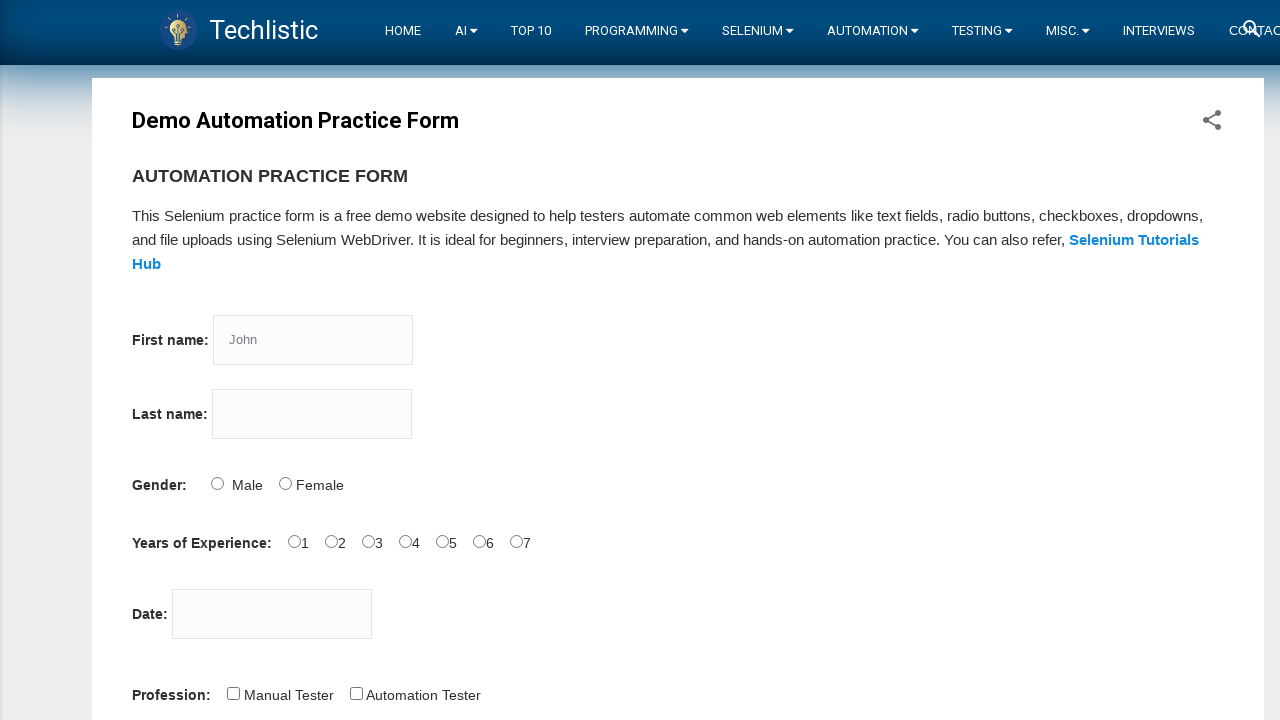

Entered last name 'Harrison' on input[name='lastname']
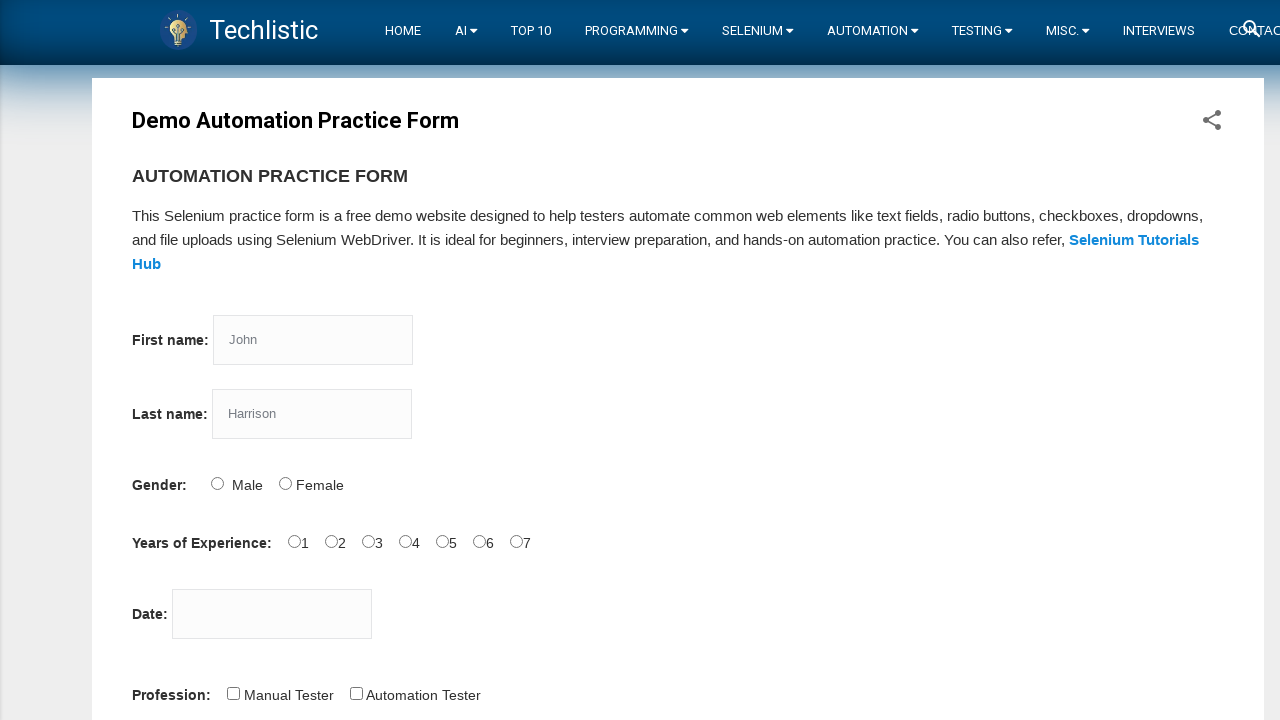

Selected gender - Male at (217, 483) on input#sex-0
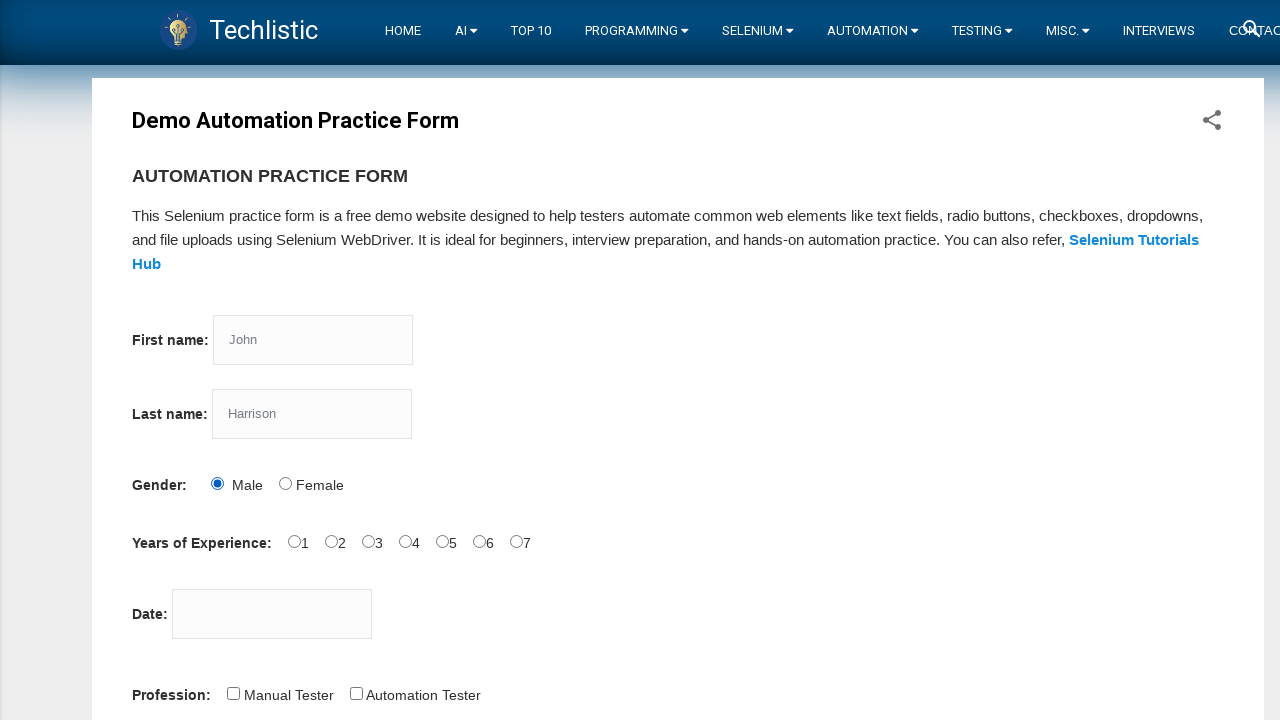

Selected years of experience - 3 years at (368, 541) on input#exp-2
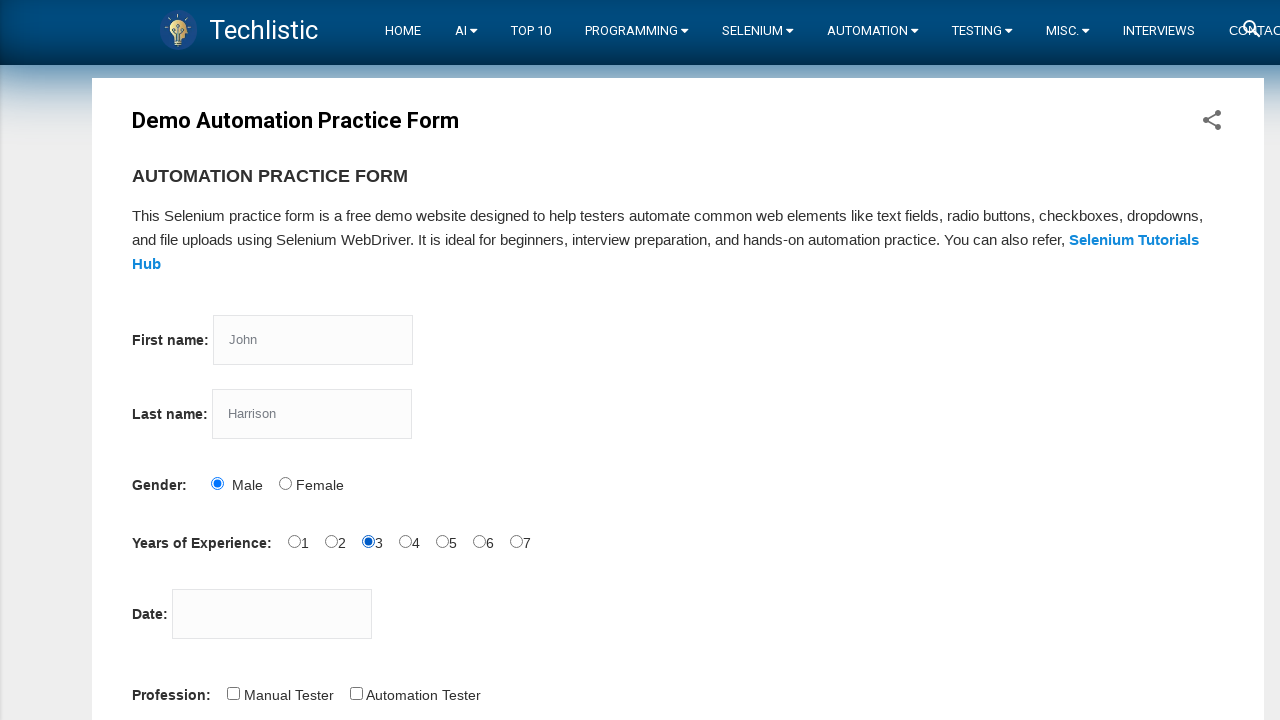

Selected profession - Automation Tester at (356, 693) on input#profession-1
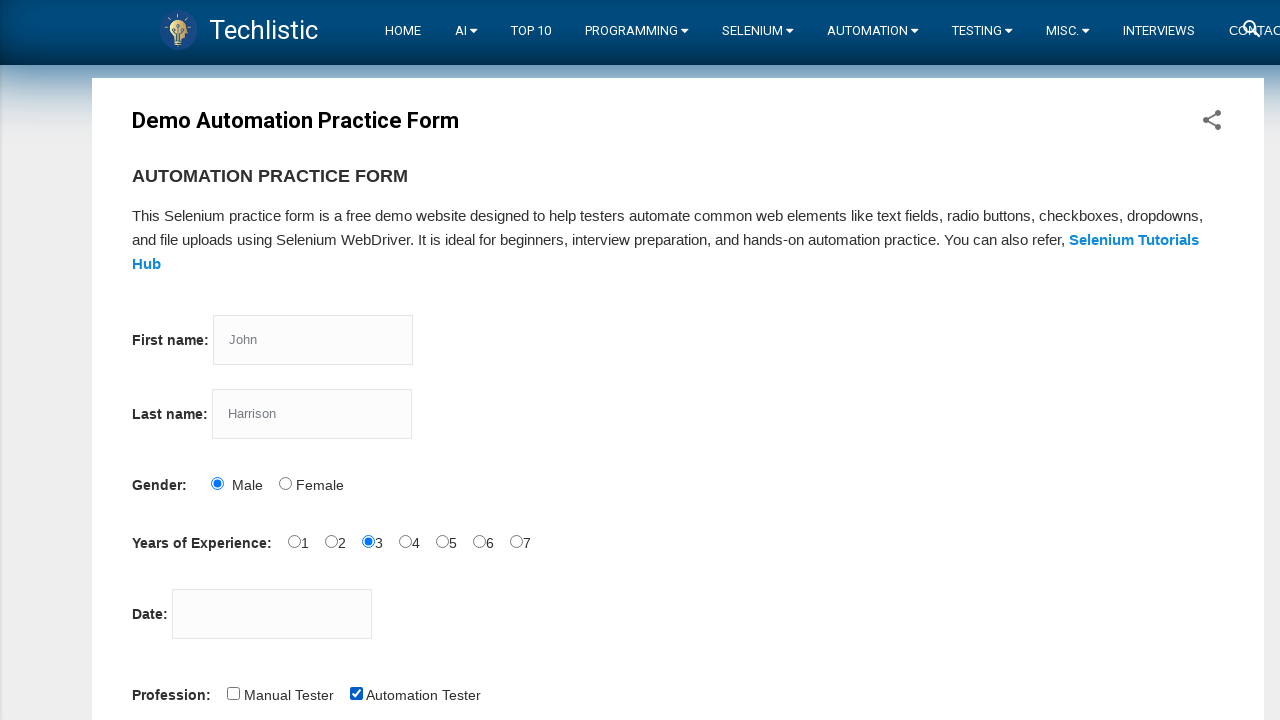

Selected automation tool - UFT at (281, 360) on input#tool-0
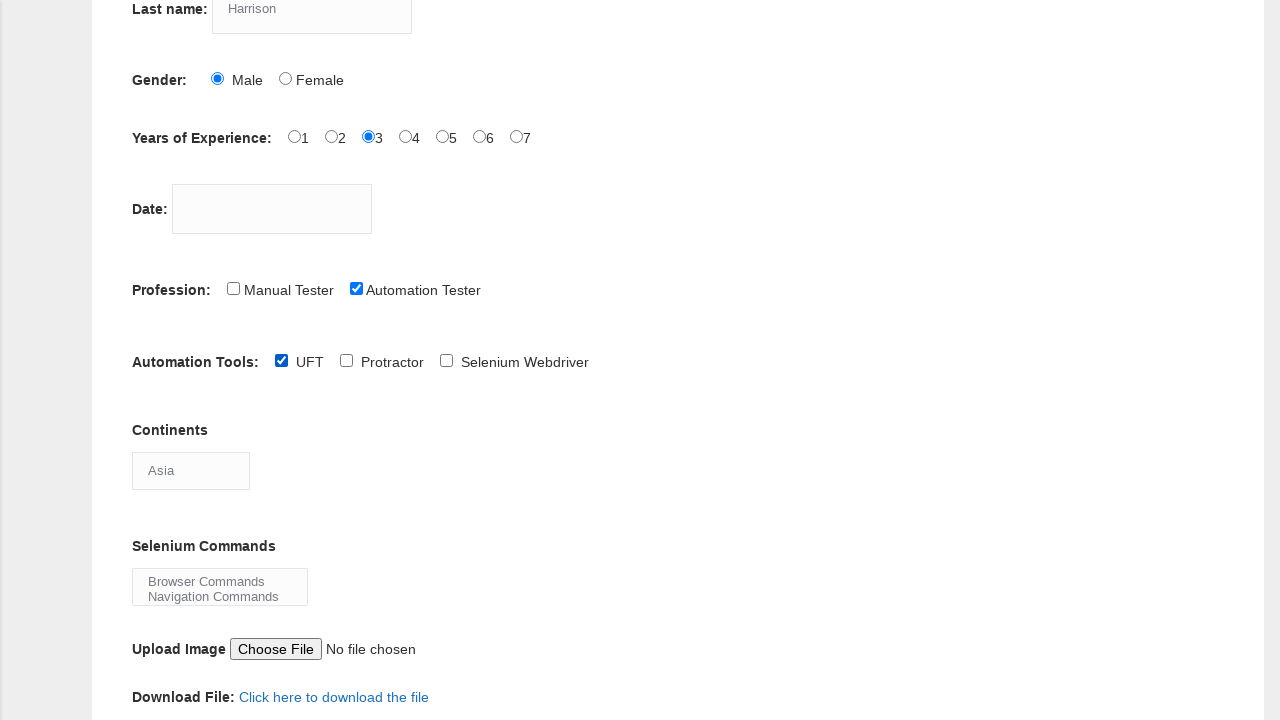

Selected automation tool - Protractor at (346, 360) on input#tool-1
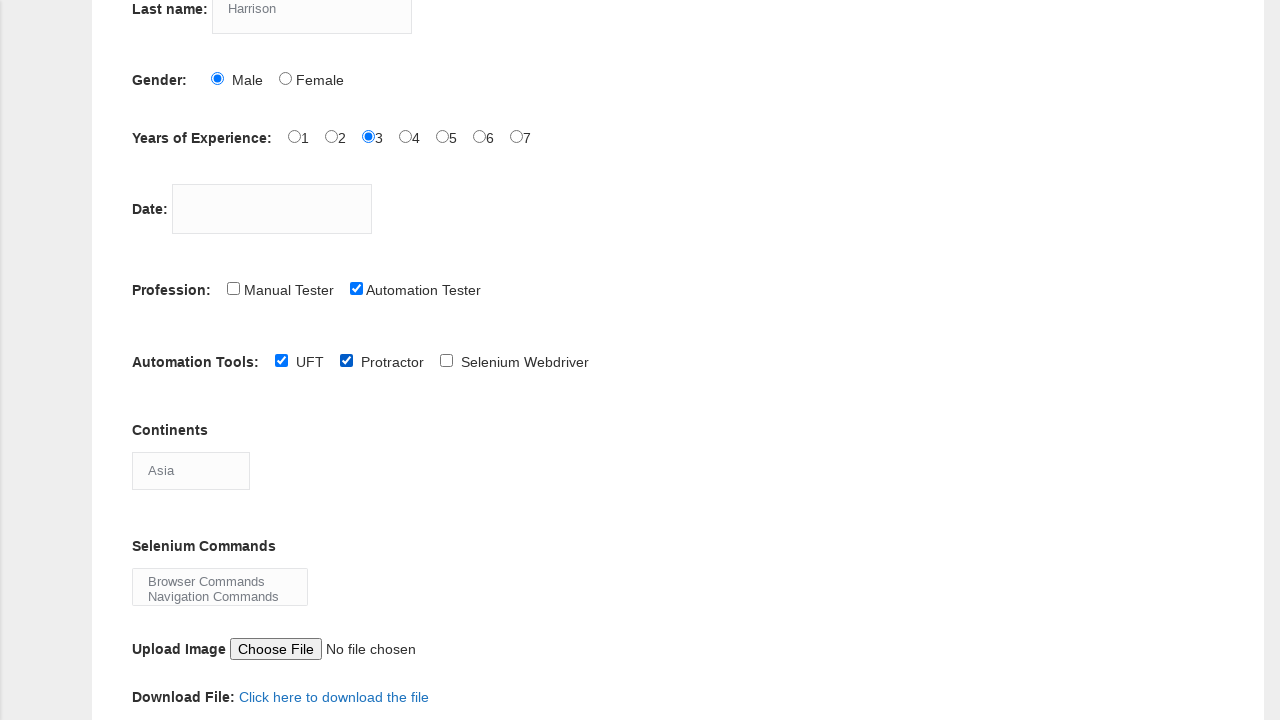

Selected automation tool - Selenium at (446, 360) on input#tool-2
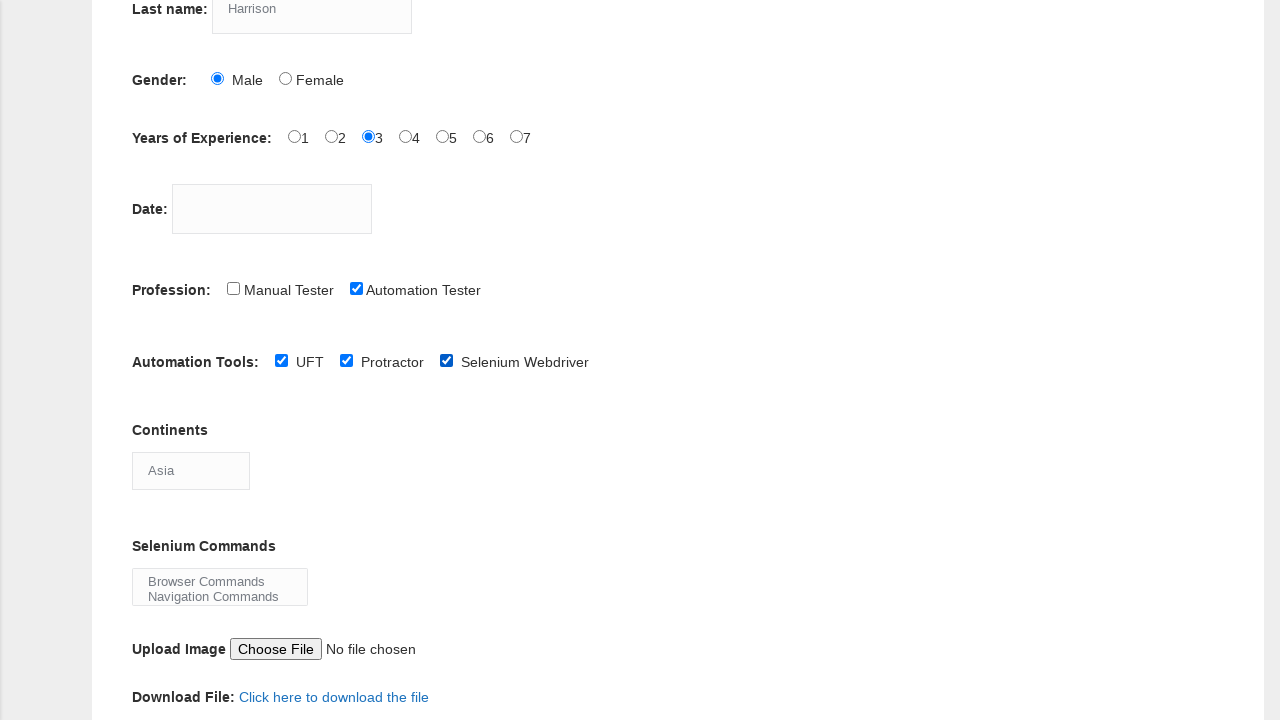

Selected continent - Europe on select#continents
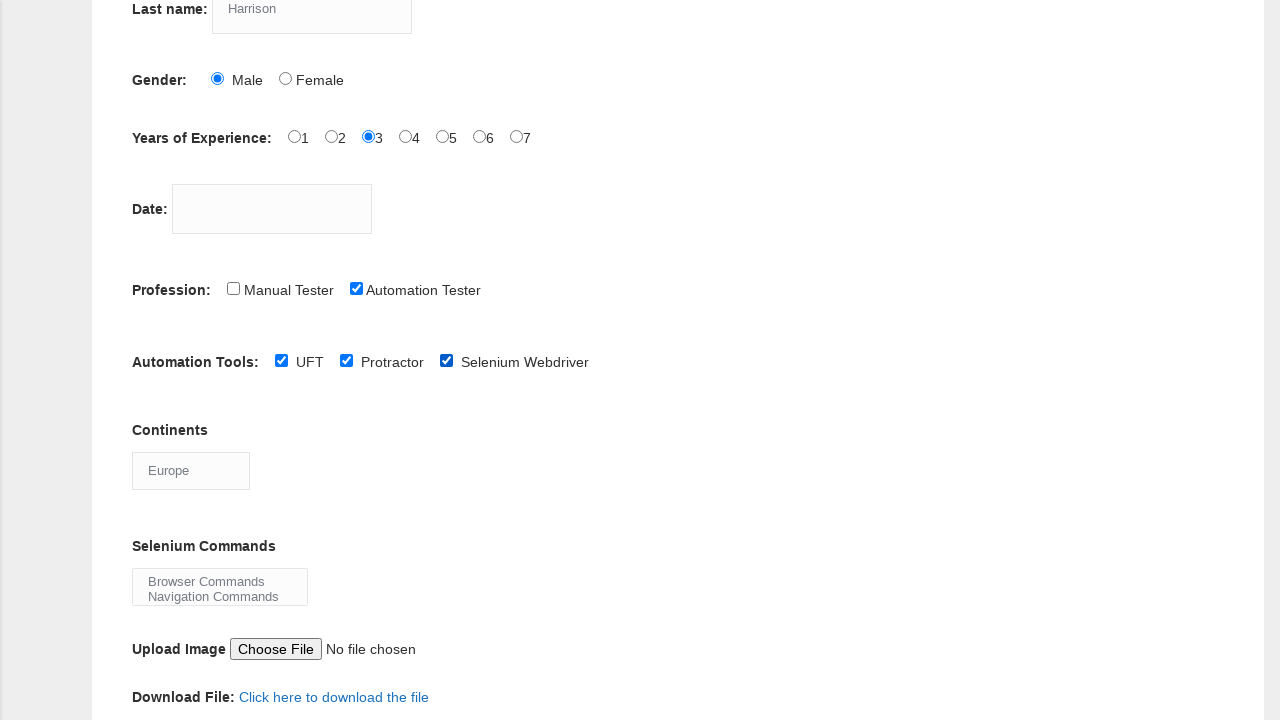

Clicked submit button to submit the form at (157, 360) on button#submit
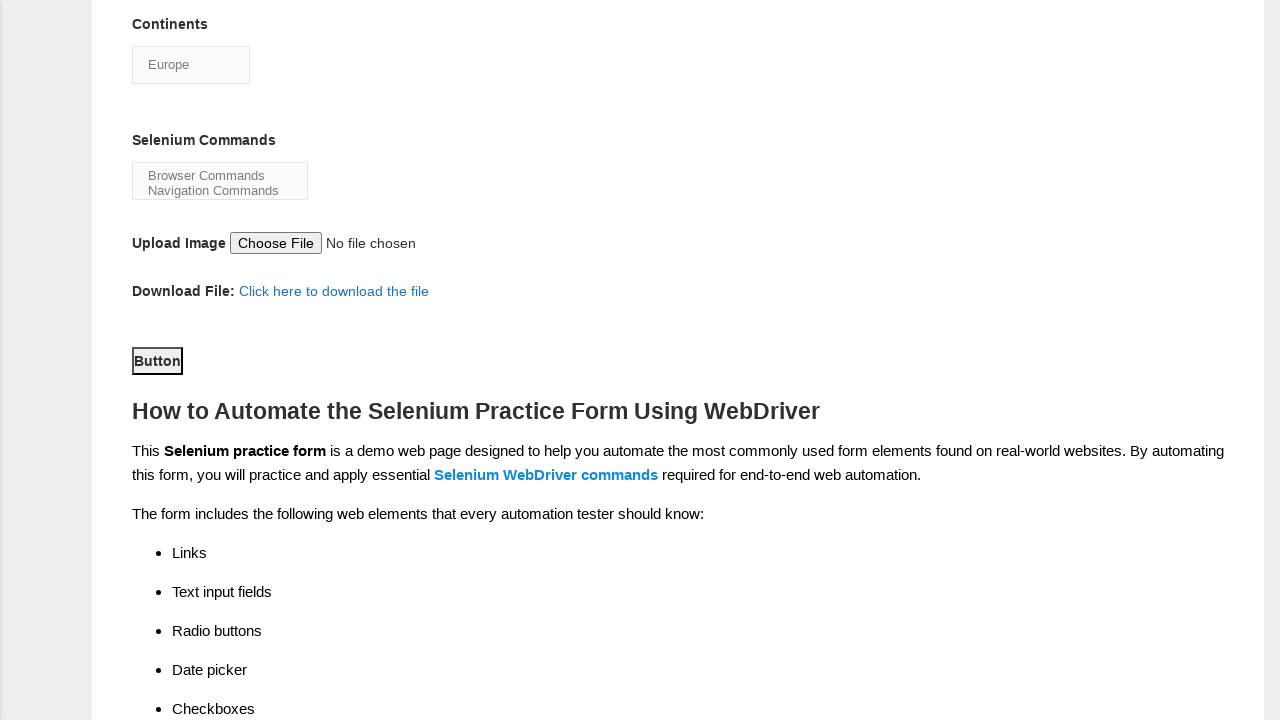

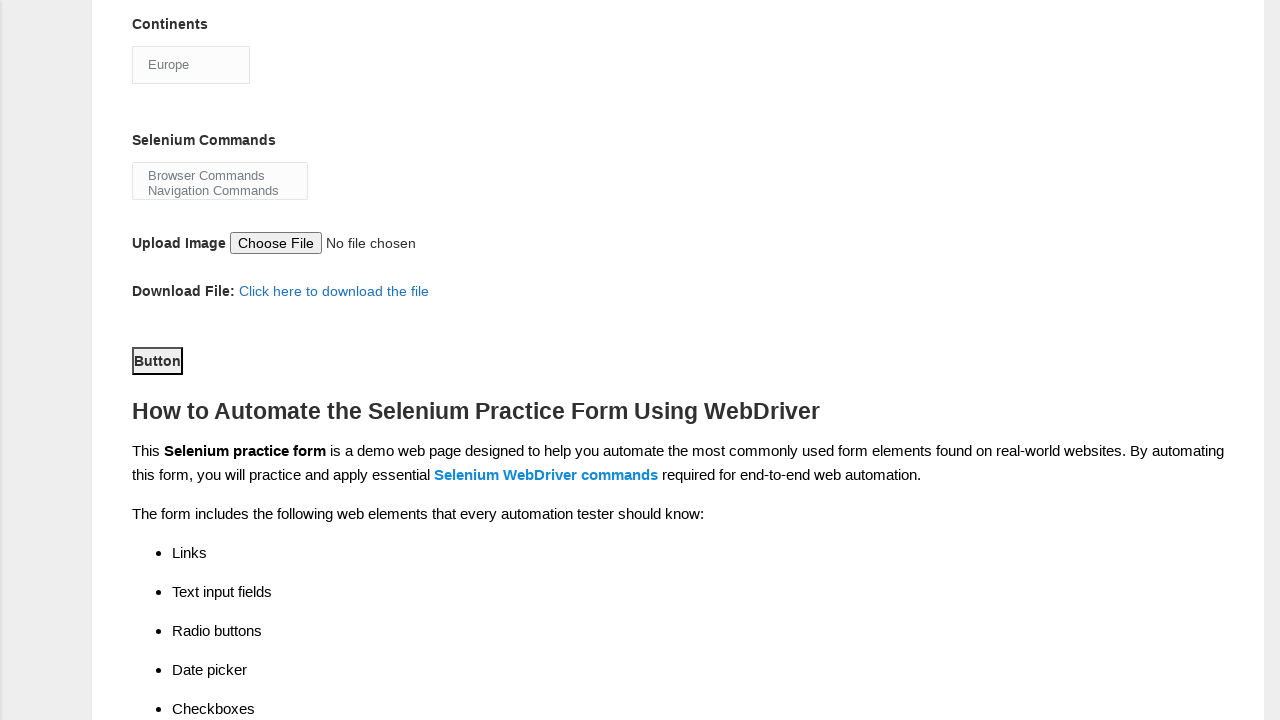